Tests clearing the complete state of all items by checking and unchecking the toggle-all

Starting URL: https://demo.playwright.dev/todomvc

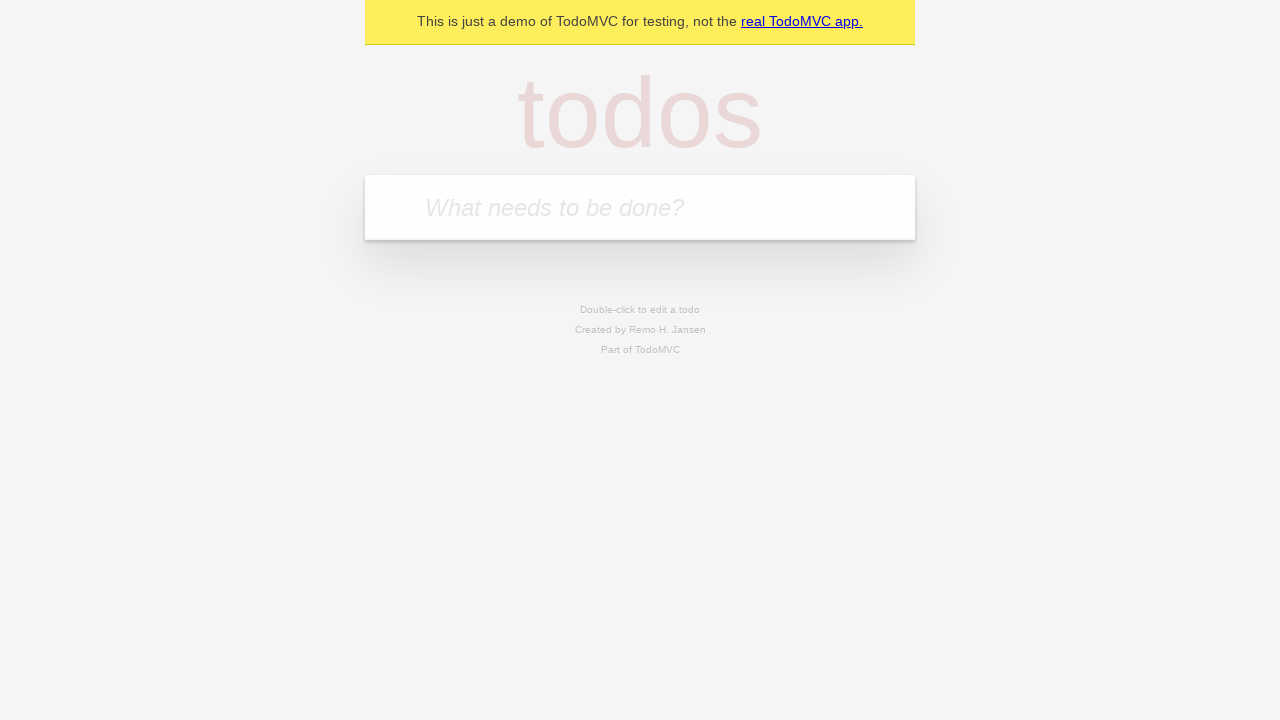

Filled new todo input with 'buy some cheese' on .new-todo
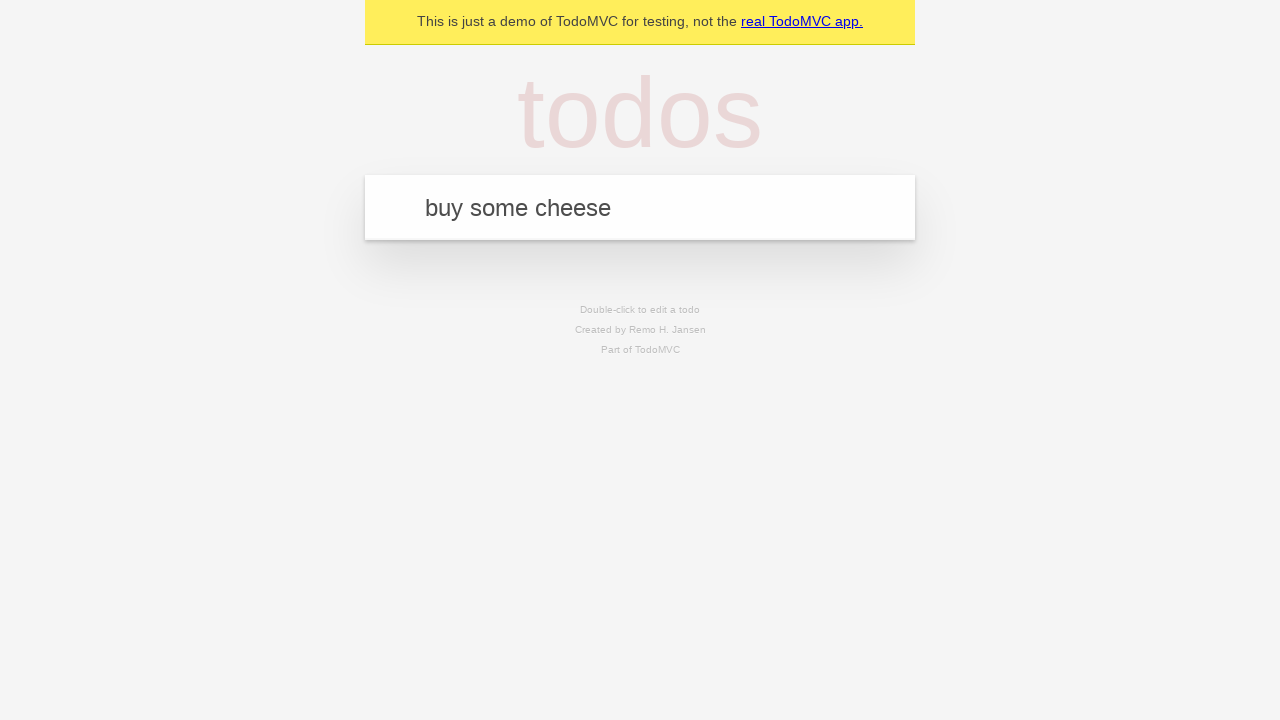

Pressed Enter to add first todo on .new-todo
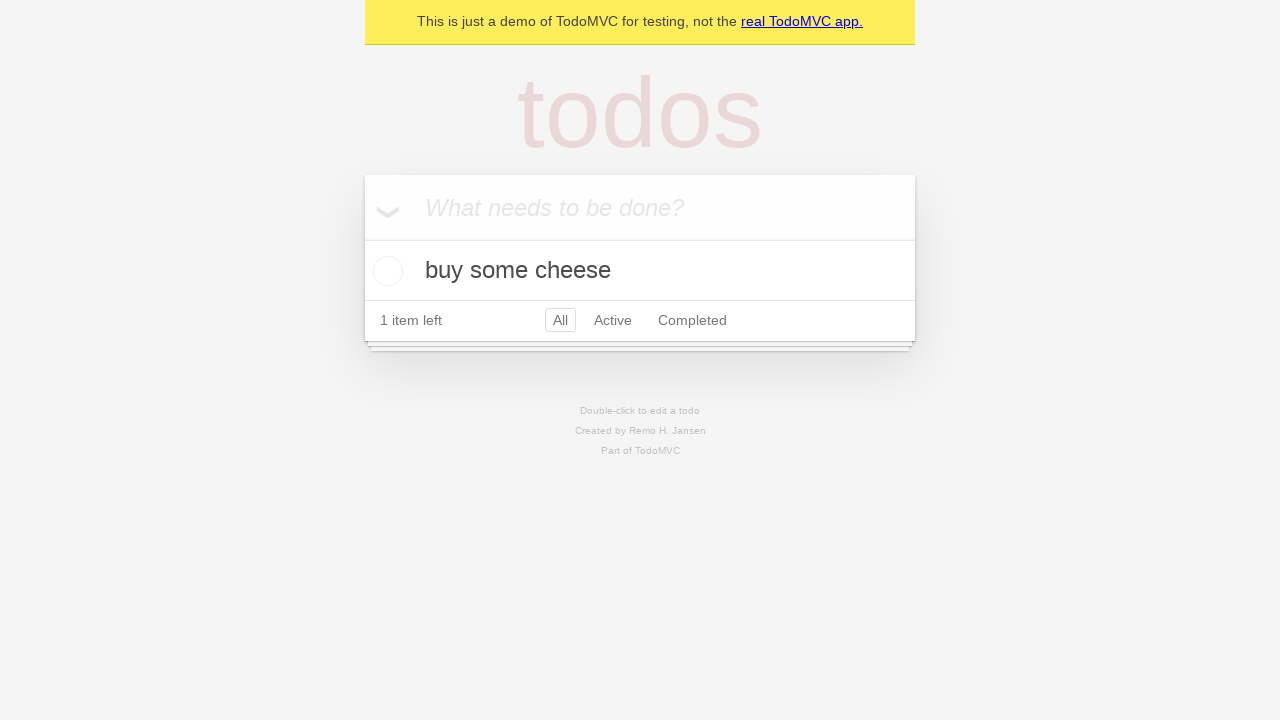

Filled new todo input with 'feed the cat' on .new-todo
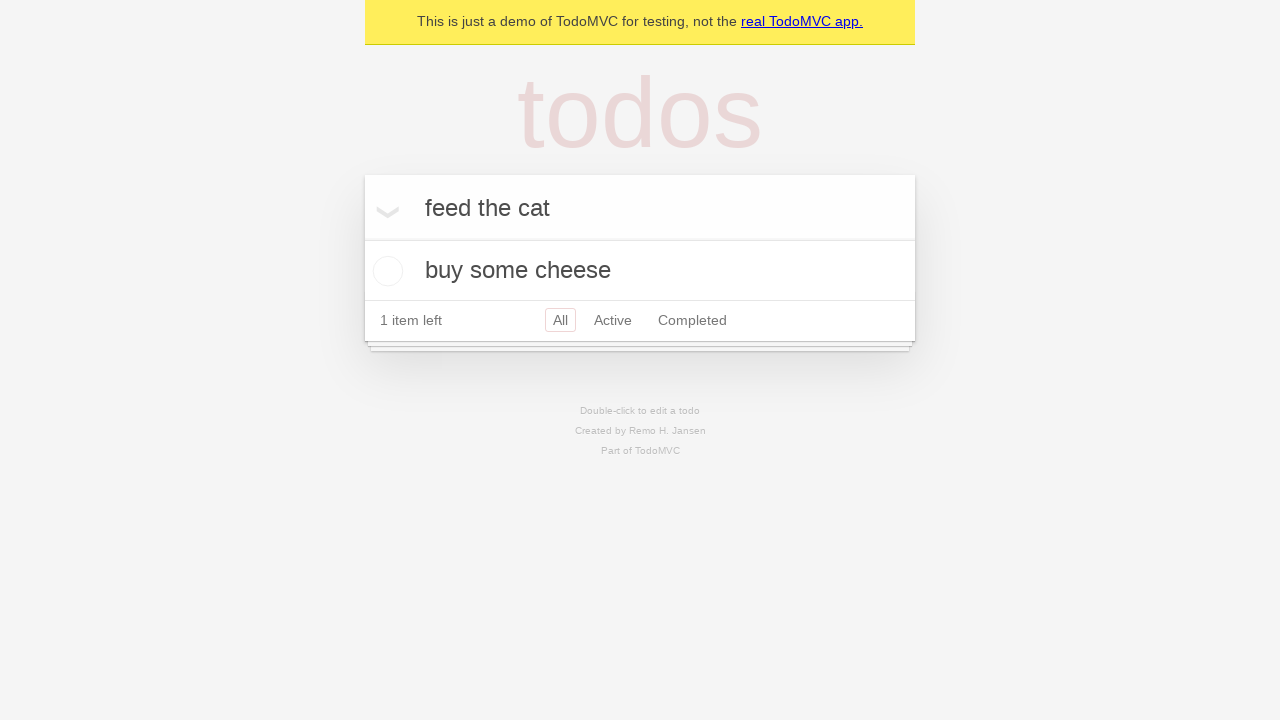

Pressed Enter to add second todo on .new-todo
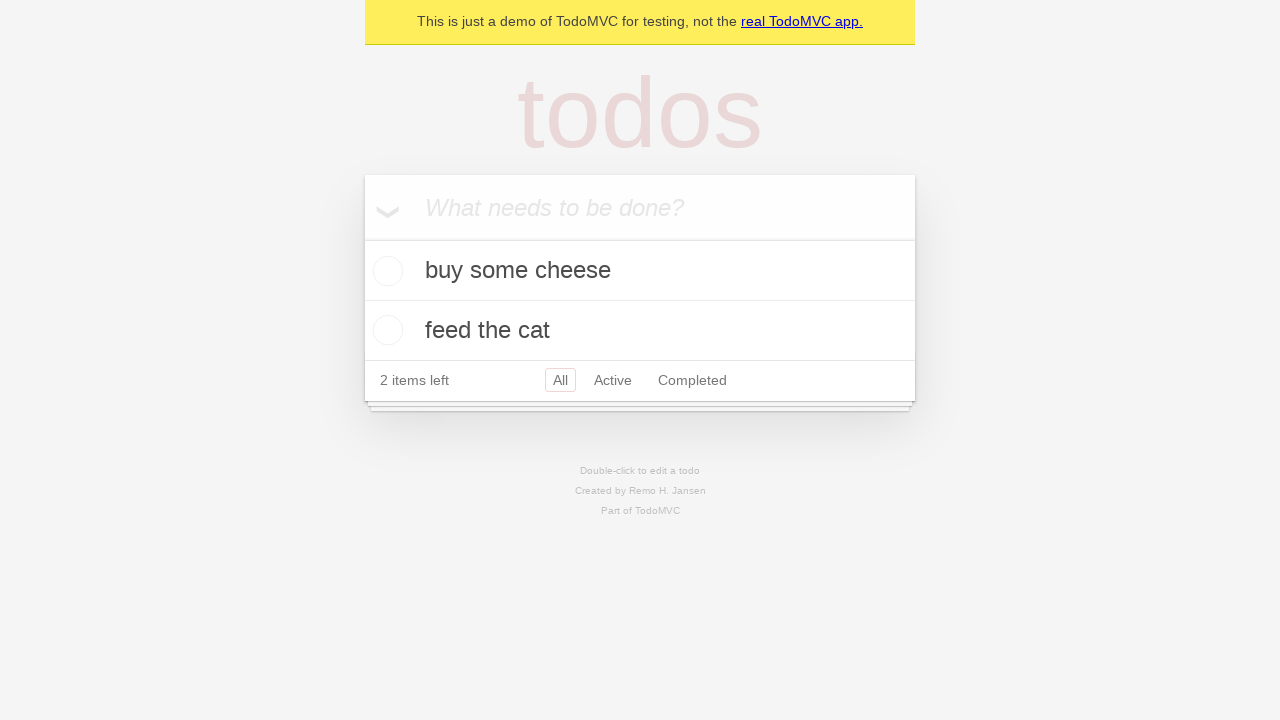

Filled new todo input with 'book a doctors appointment' on .new-todo
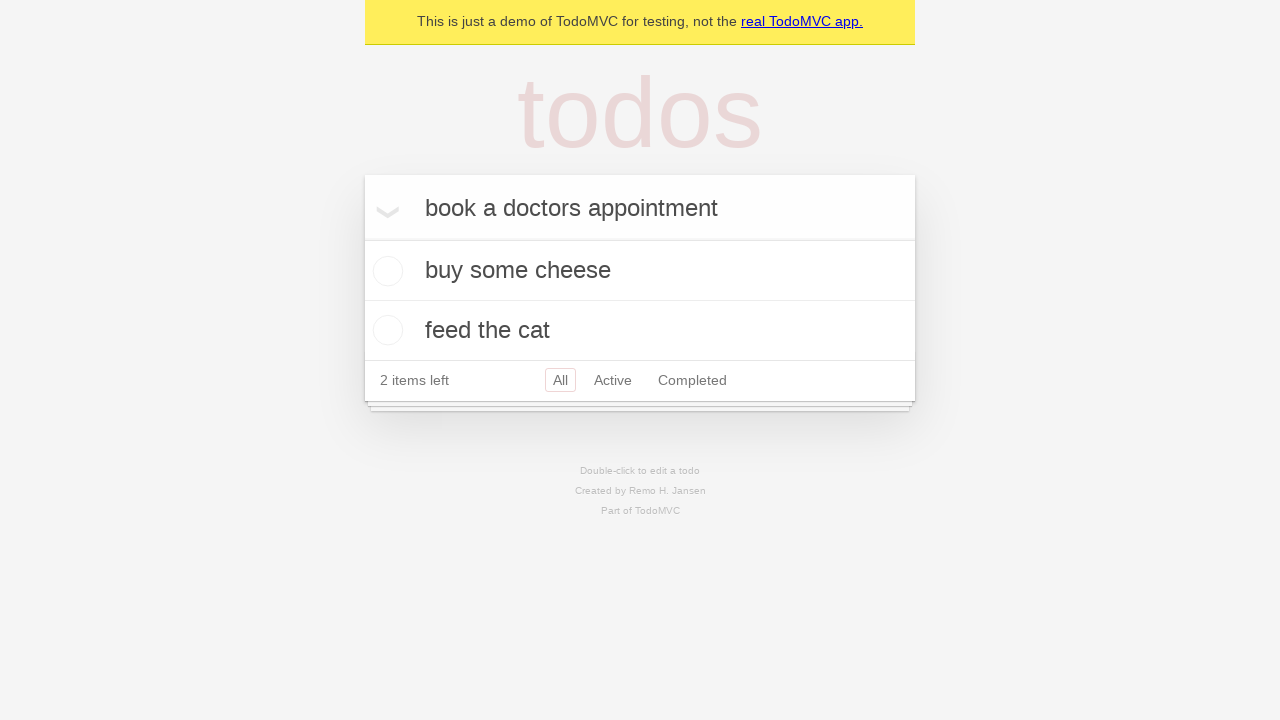

Pressed Enter to add third todo on .new-todo
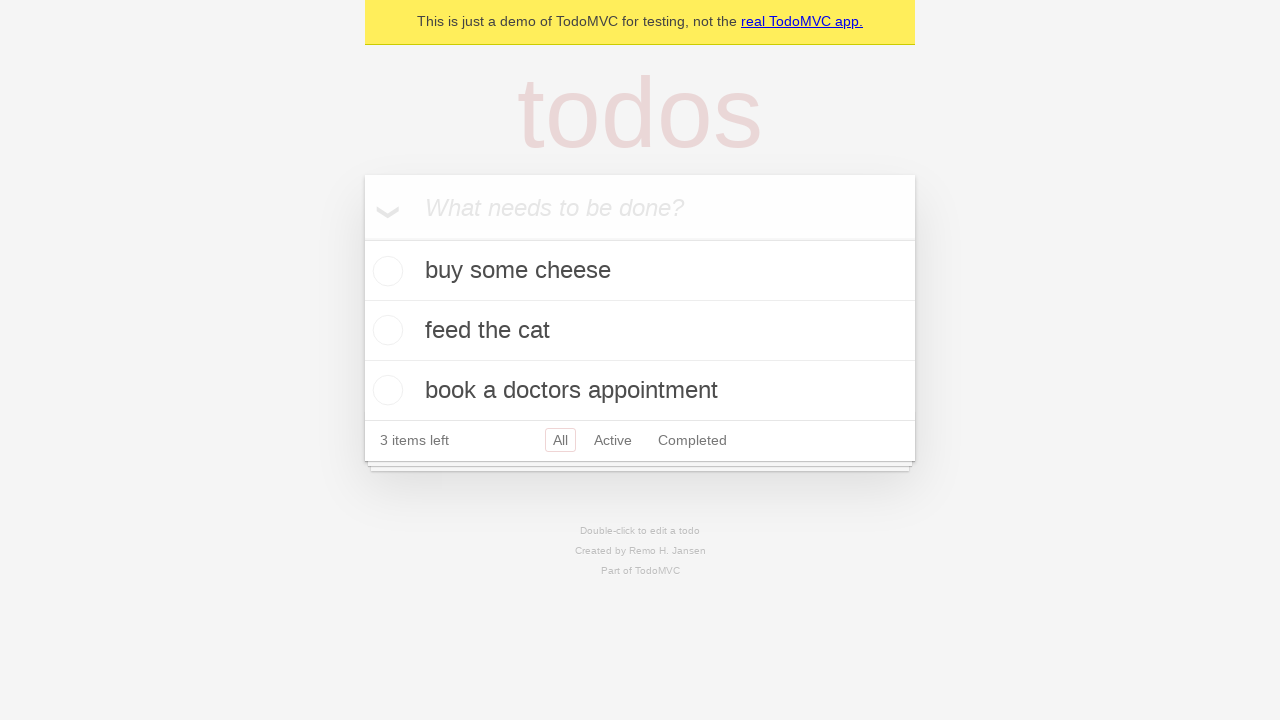

All 3 todos loaded in the list
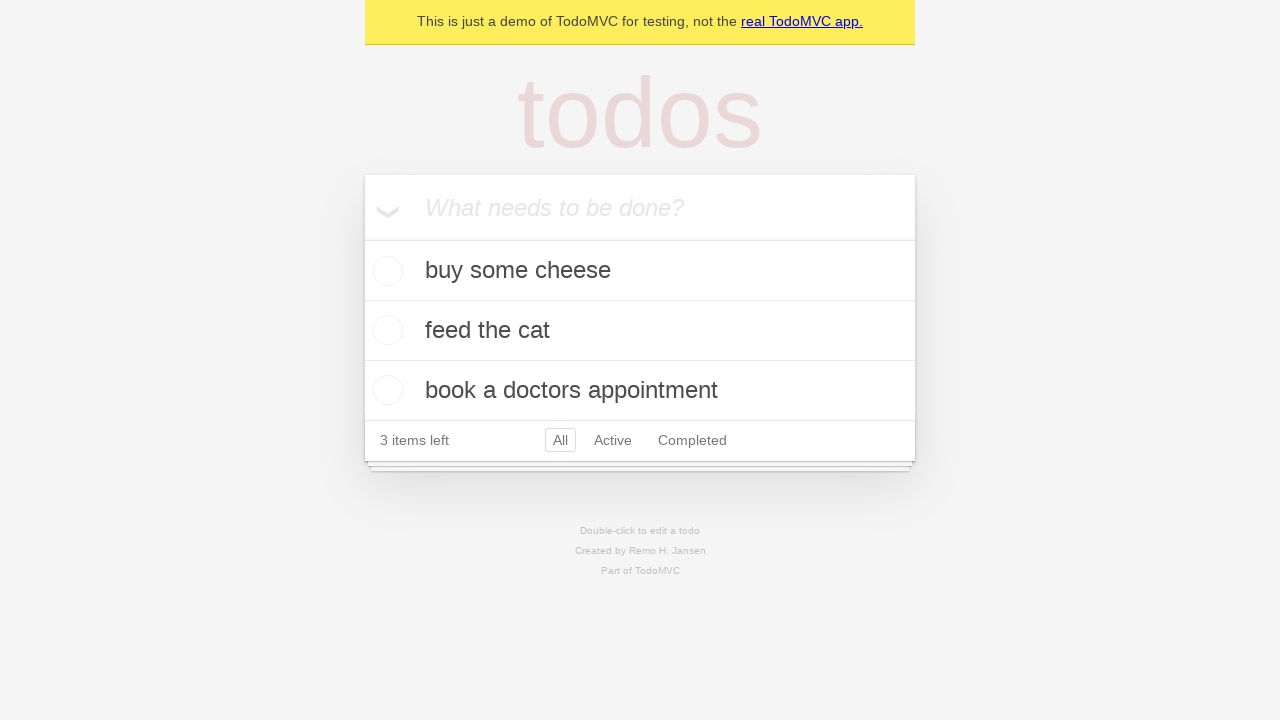

Clicked toggle-all checkbox to check all todos at (362, 238) on .toggle-all
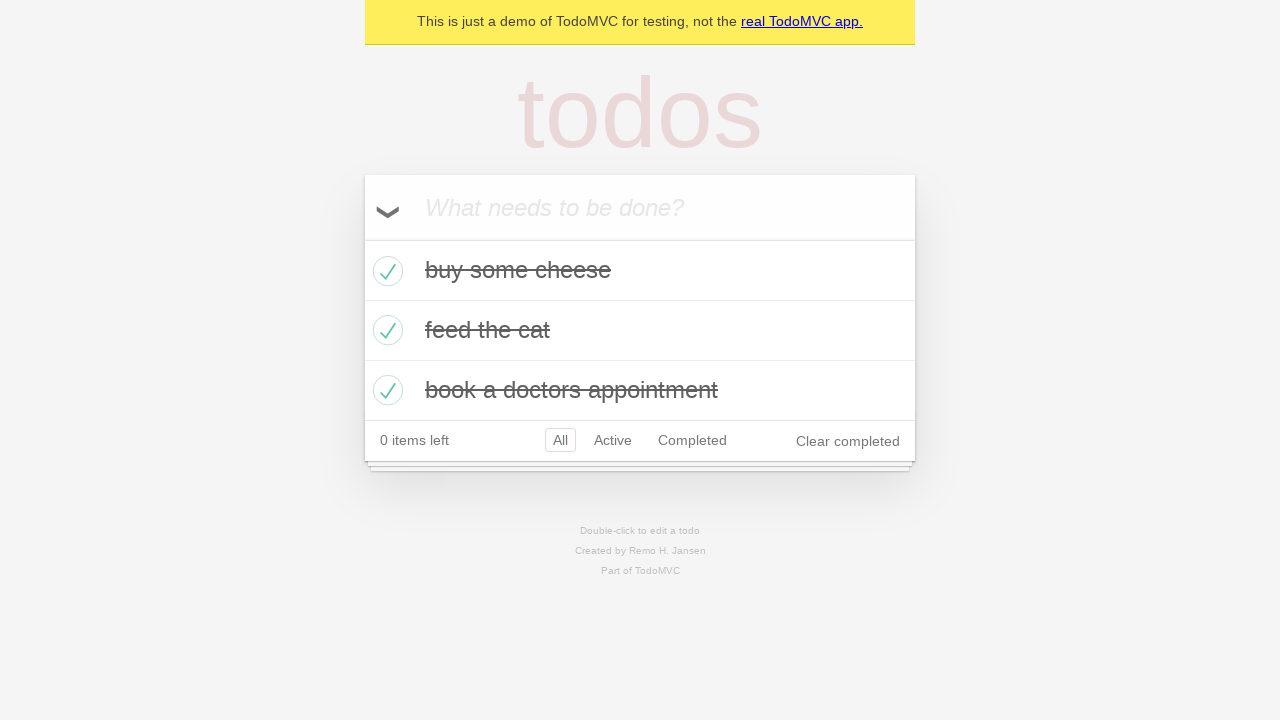

Clicked toggle-all checkbox to uncheck all todos at (362, 238) on .toggle-all
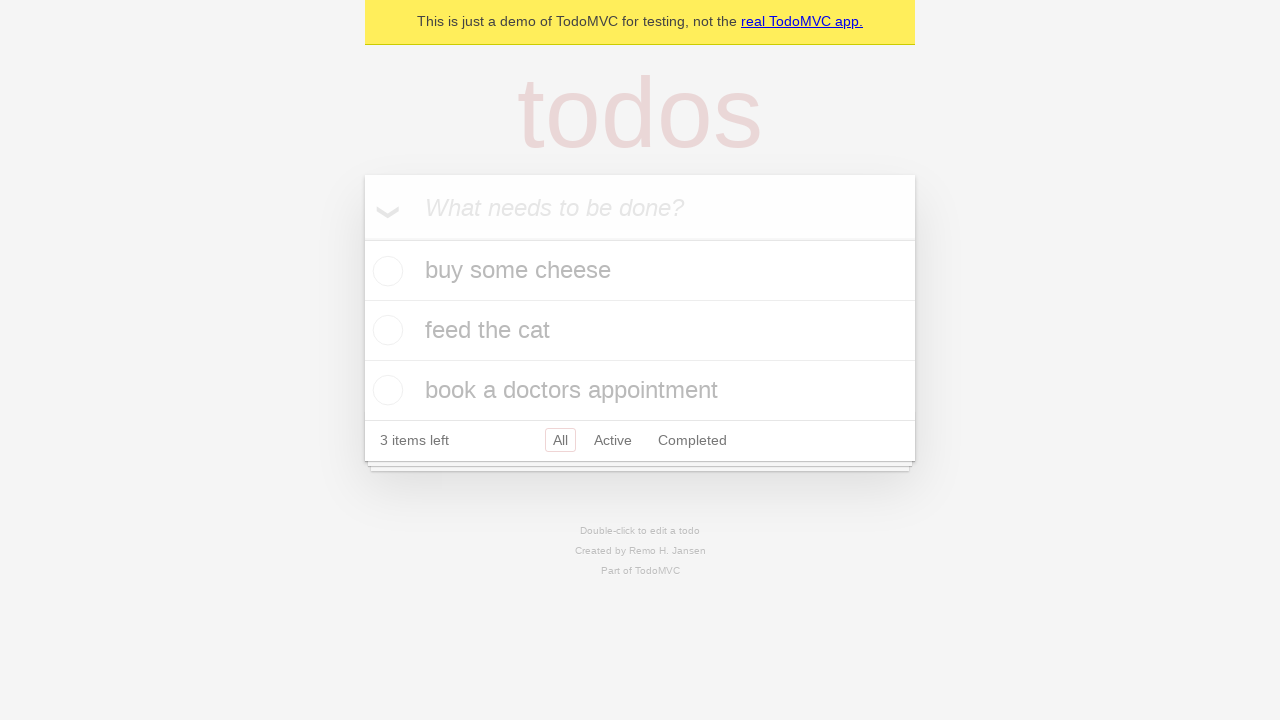

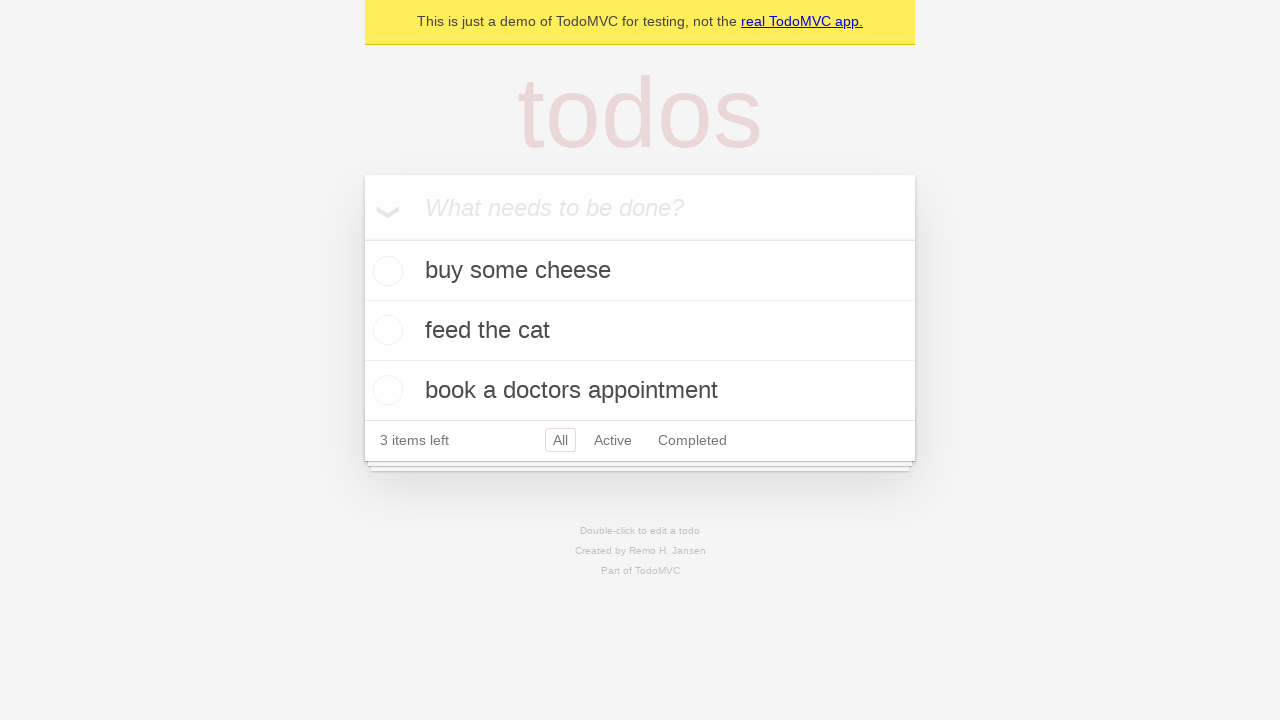